Tests a text box form by filling in user name, email, current address, and permanent address fields, then submitting the form and verifying the output displays the entered data

Starting URL: https://demoqa.com/text-box

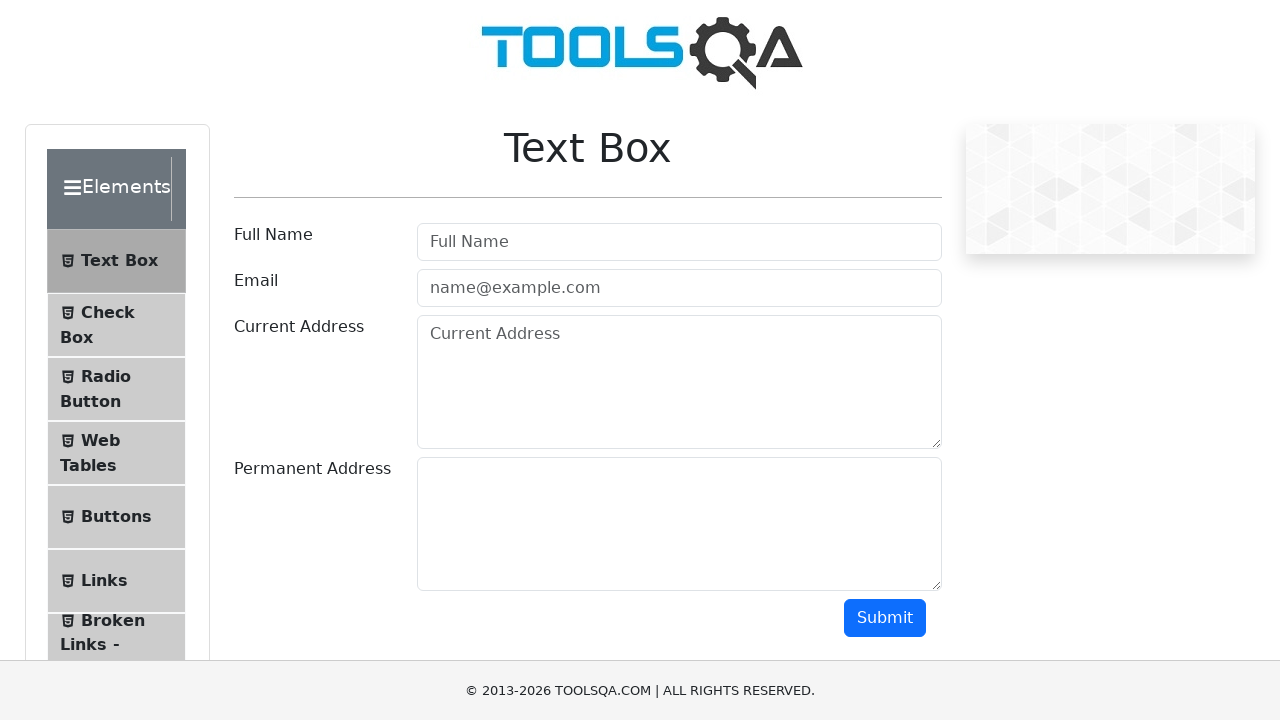

Filled user name field with 'Max' on #userName
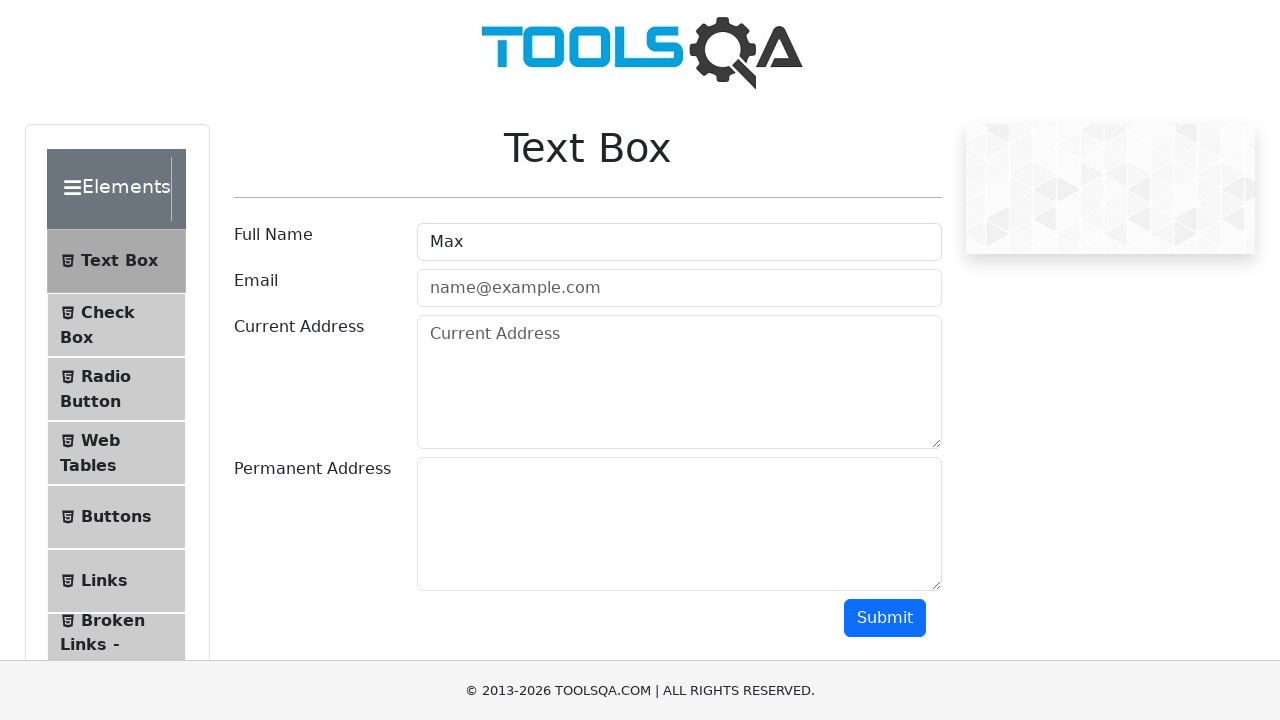

Filled email field with 'BlindFoxKingdom@yandex.com' on #userEmail
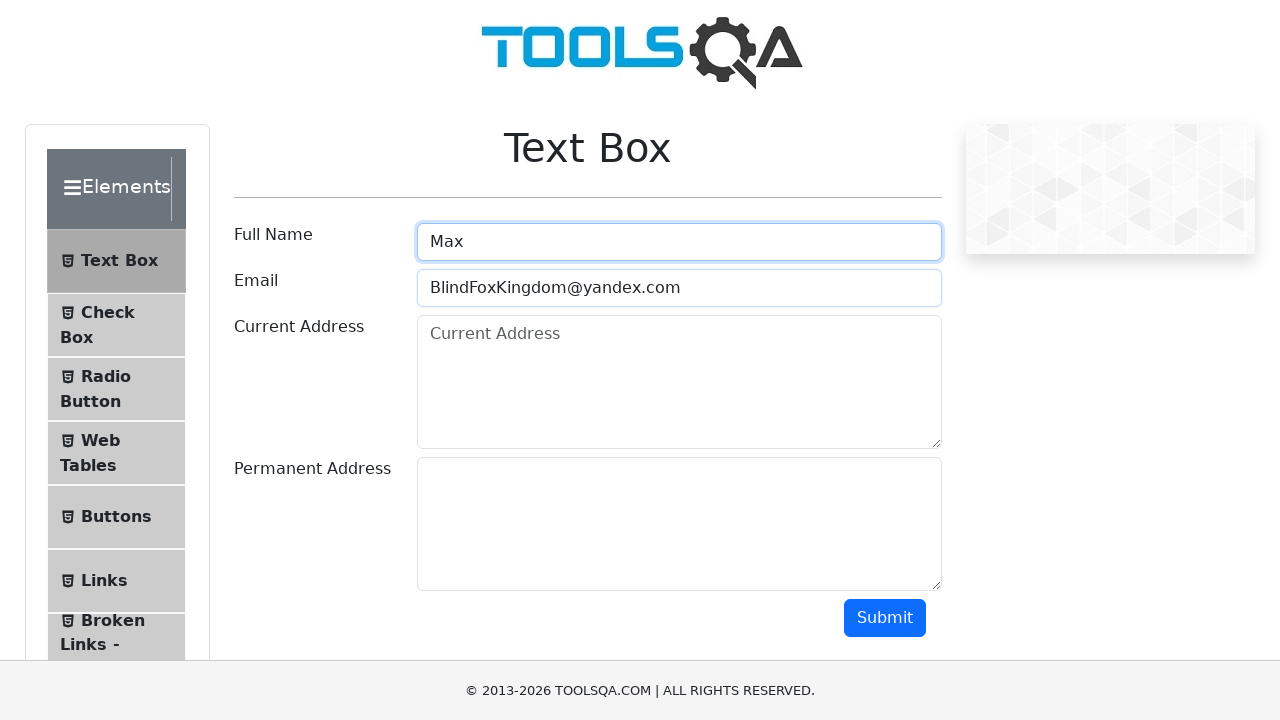

Filled current address field with 'Krukova Street 16 appartment 82' on #currentAddress
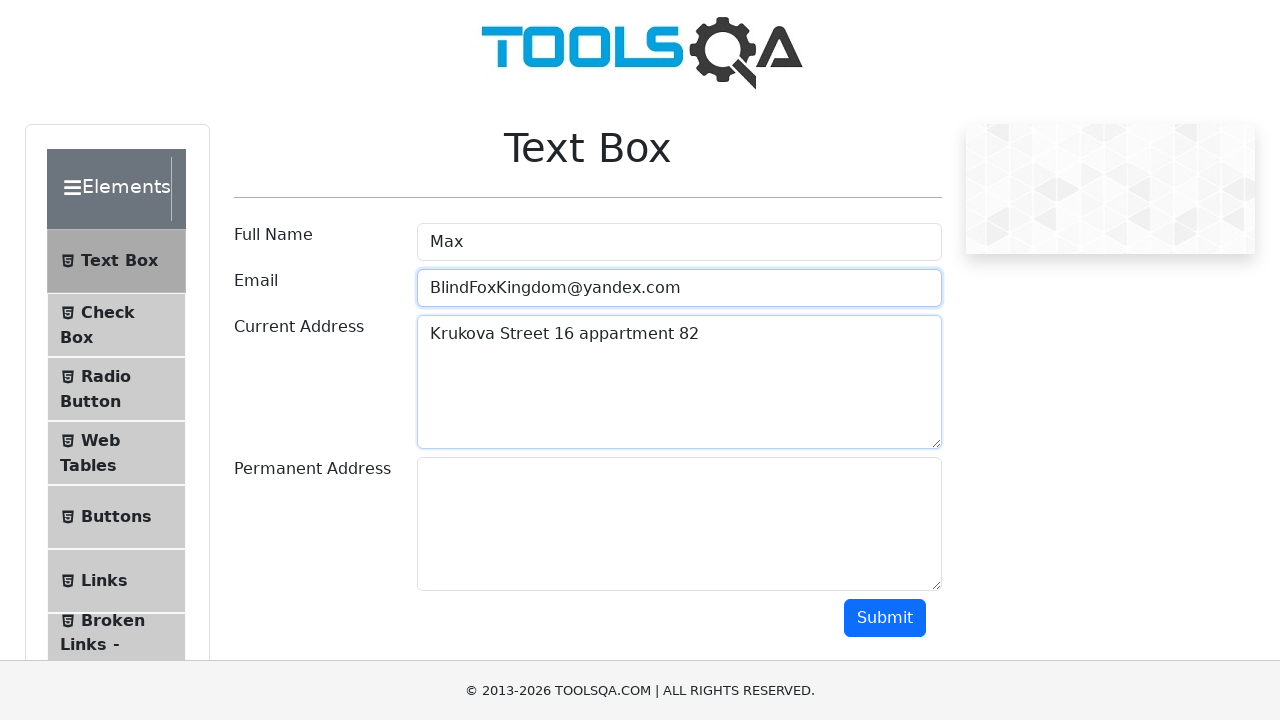

Filled permanent address field with 'New York' on #permanentAddress
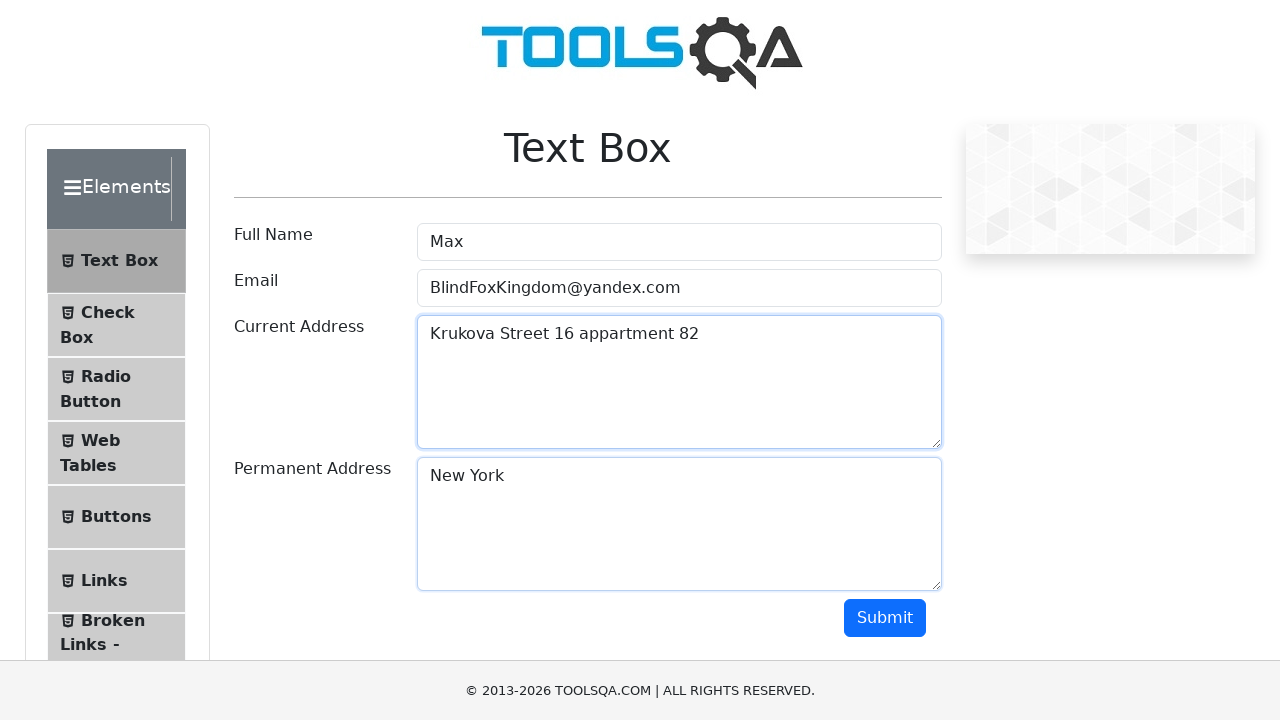

Clicked submit button to submit the form at (885, 618) on #submit
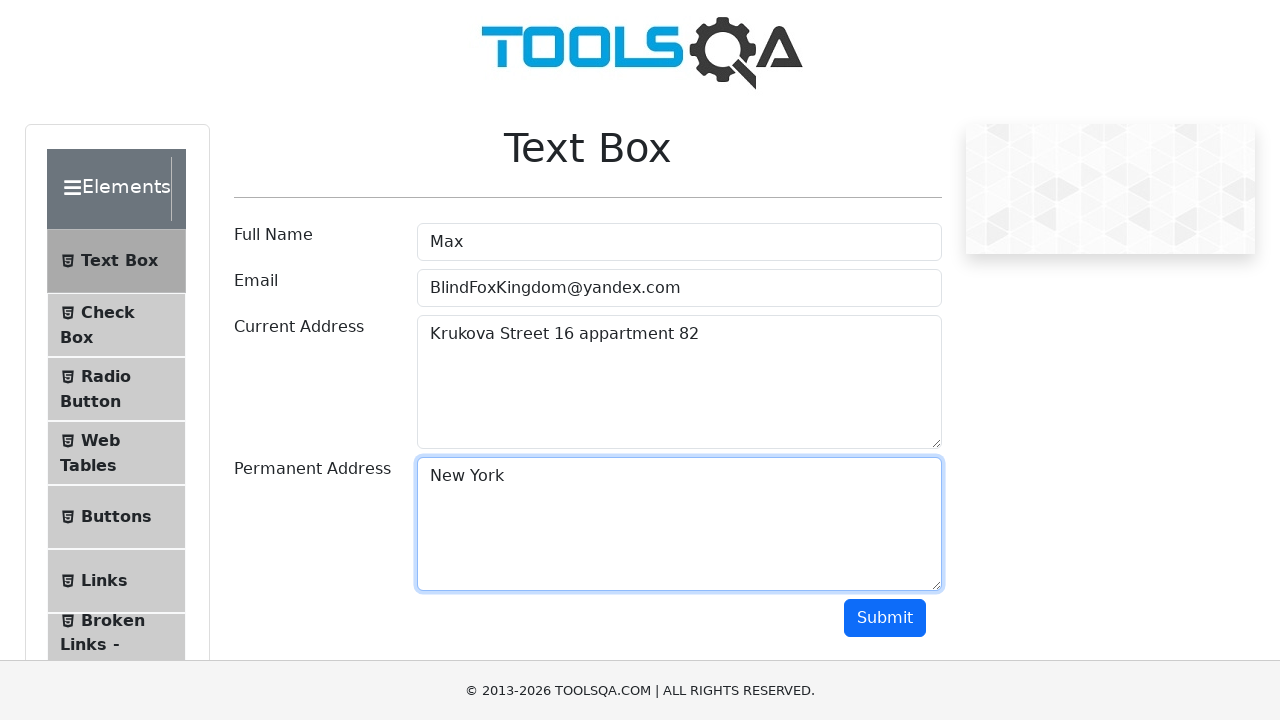

Form submission output appeared with name field
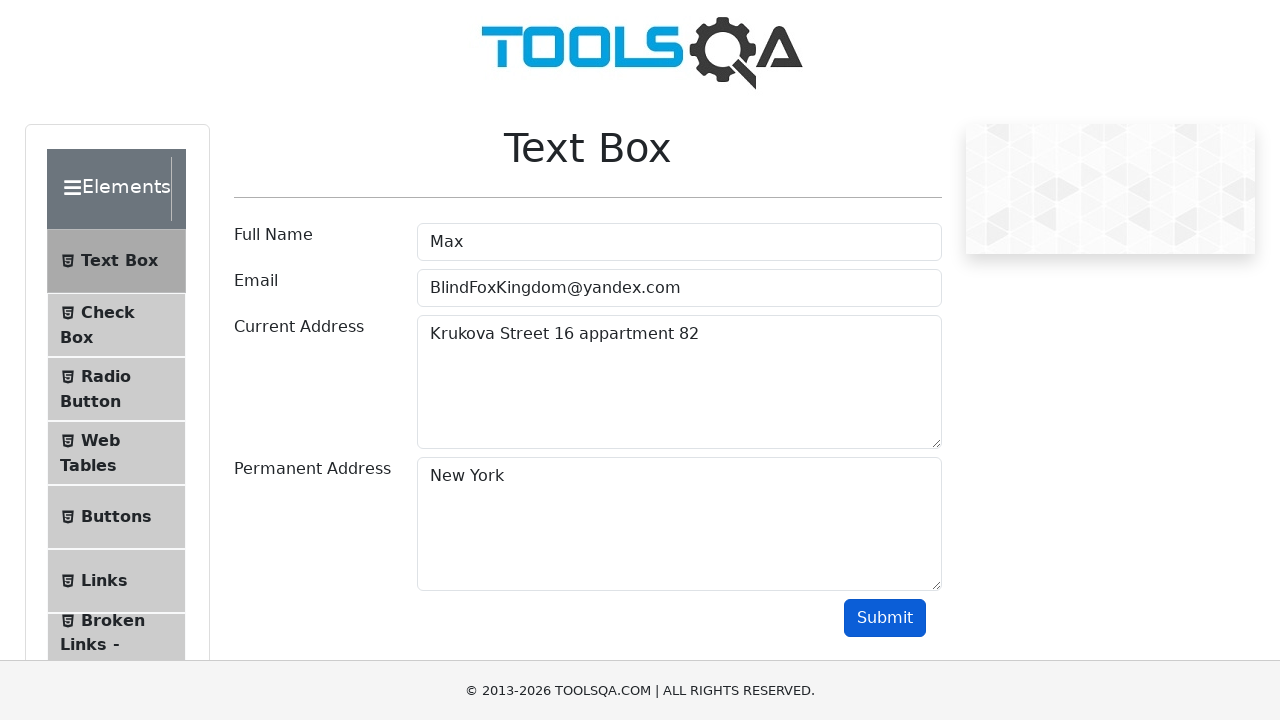

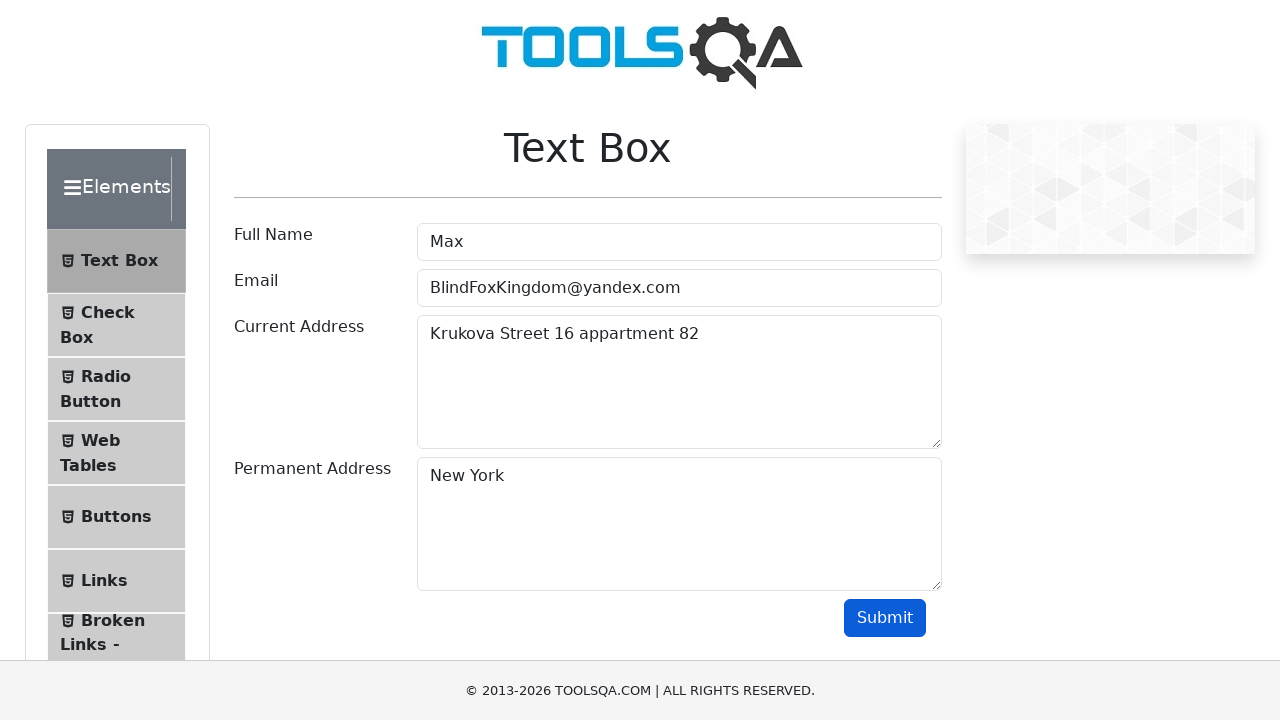